Navigates to the Playwright documentation homepage and clicks on the GitHub link in the header

Starting URL: https://playwright.dev/

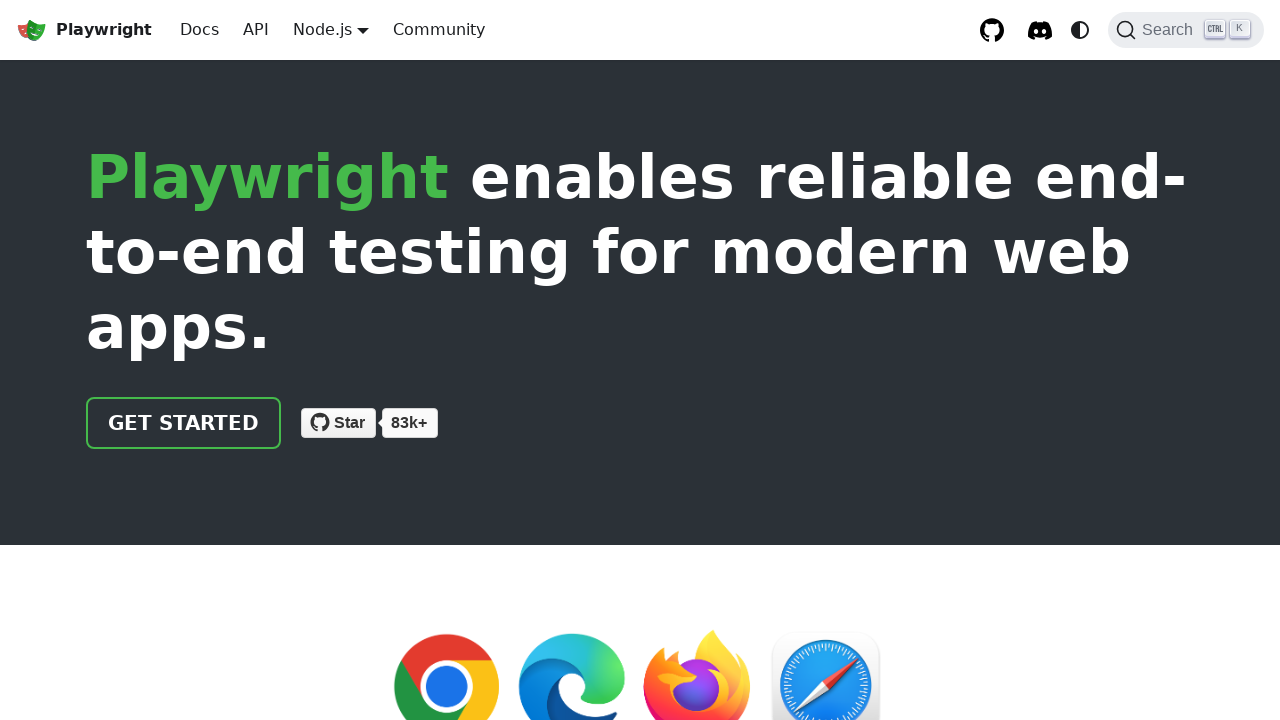

Waited 2 seconds for page to load
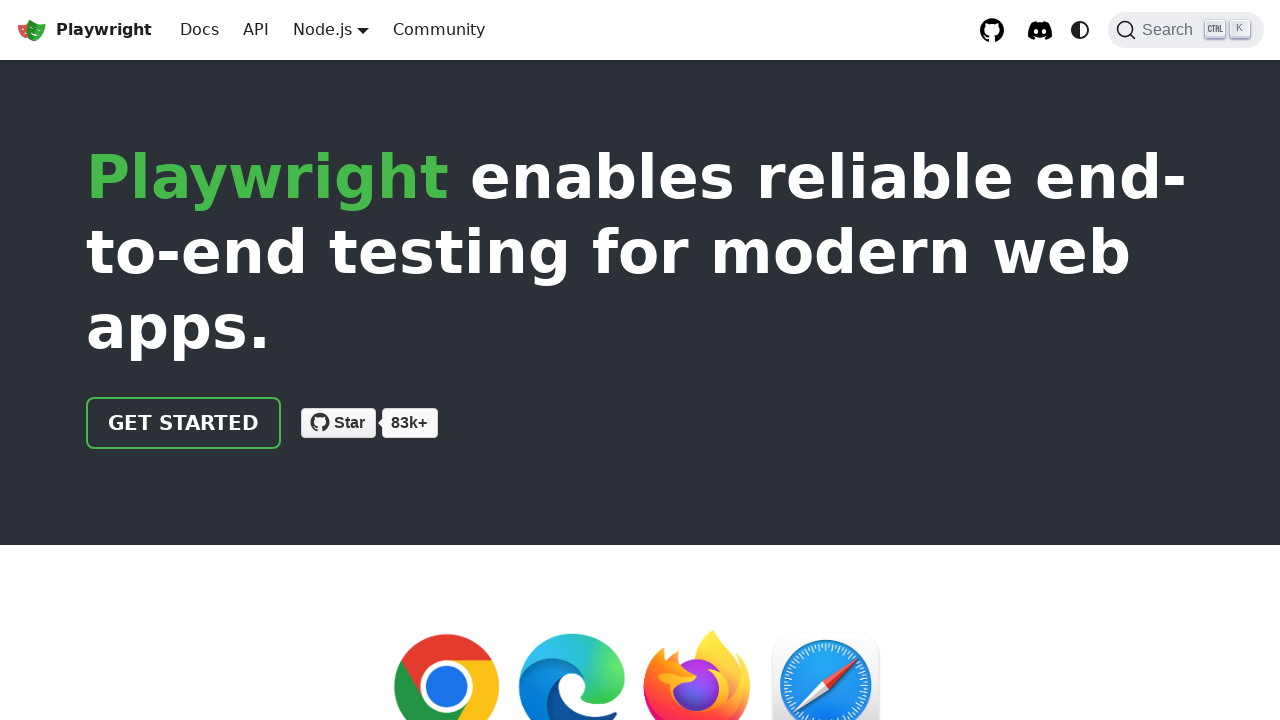

Clicked on the GitHub link in the header at (350, 422) on .gh-text
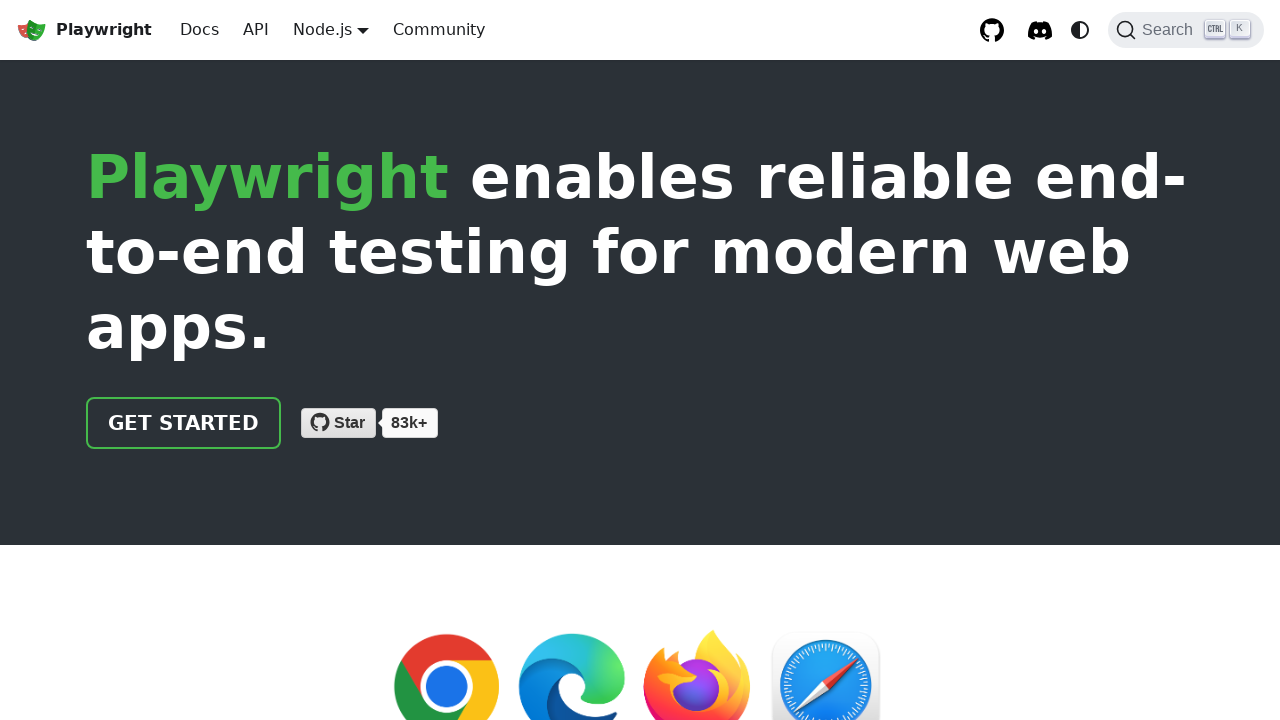

Resized viewport to 200x800
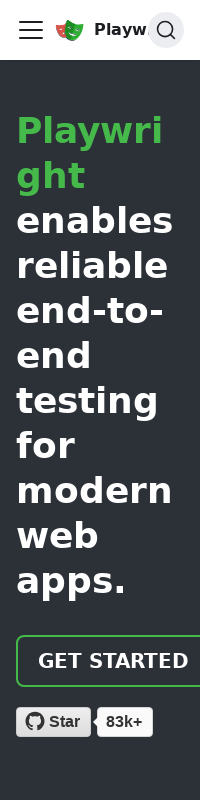

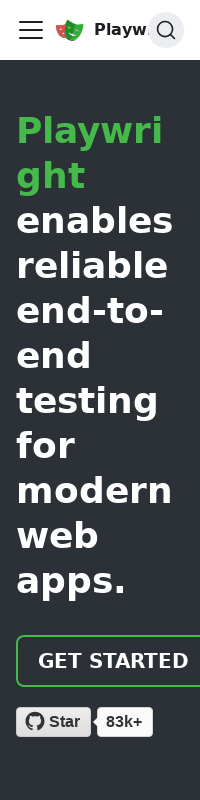